Tests the YouTube social media link in the footer by scrolling down, clicking the link, and verifying it opens YouTube in a new tab.

Starting URL: https://opensource-demo.orangehrmlive.com/web/index.php/auth/login

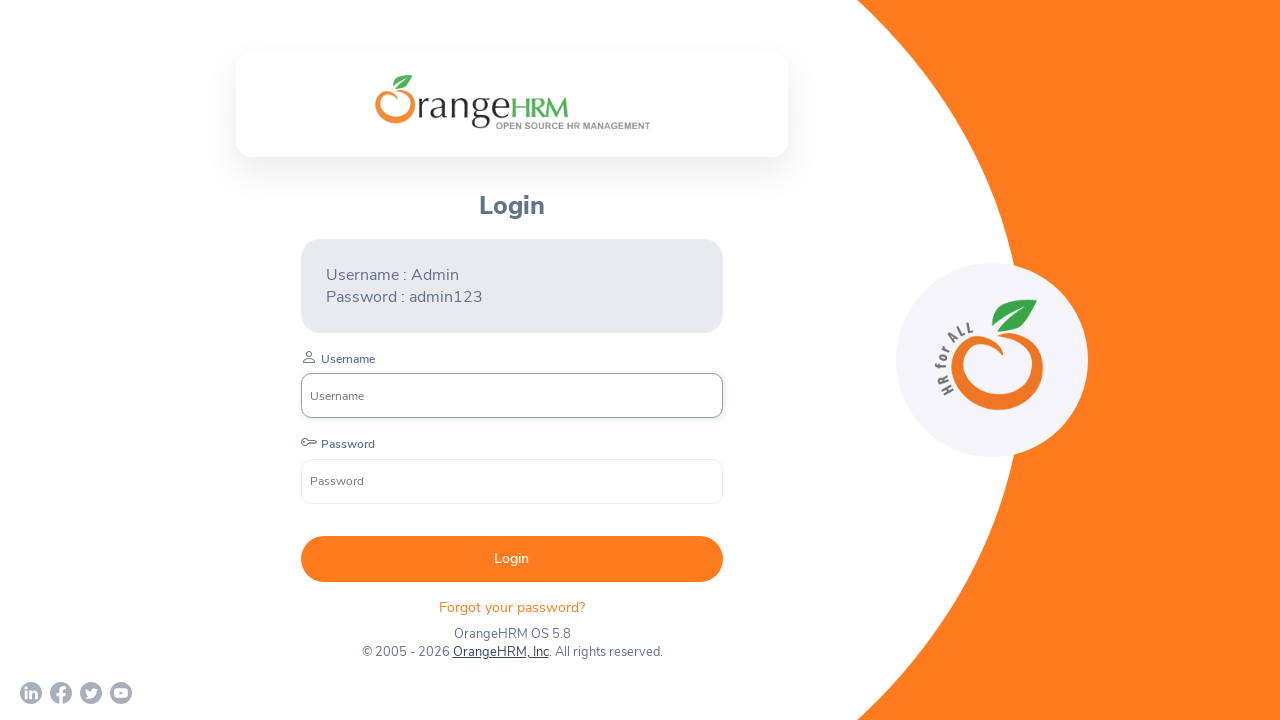

Scrolled to bottom of page to view footer
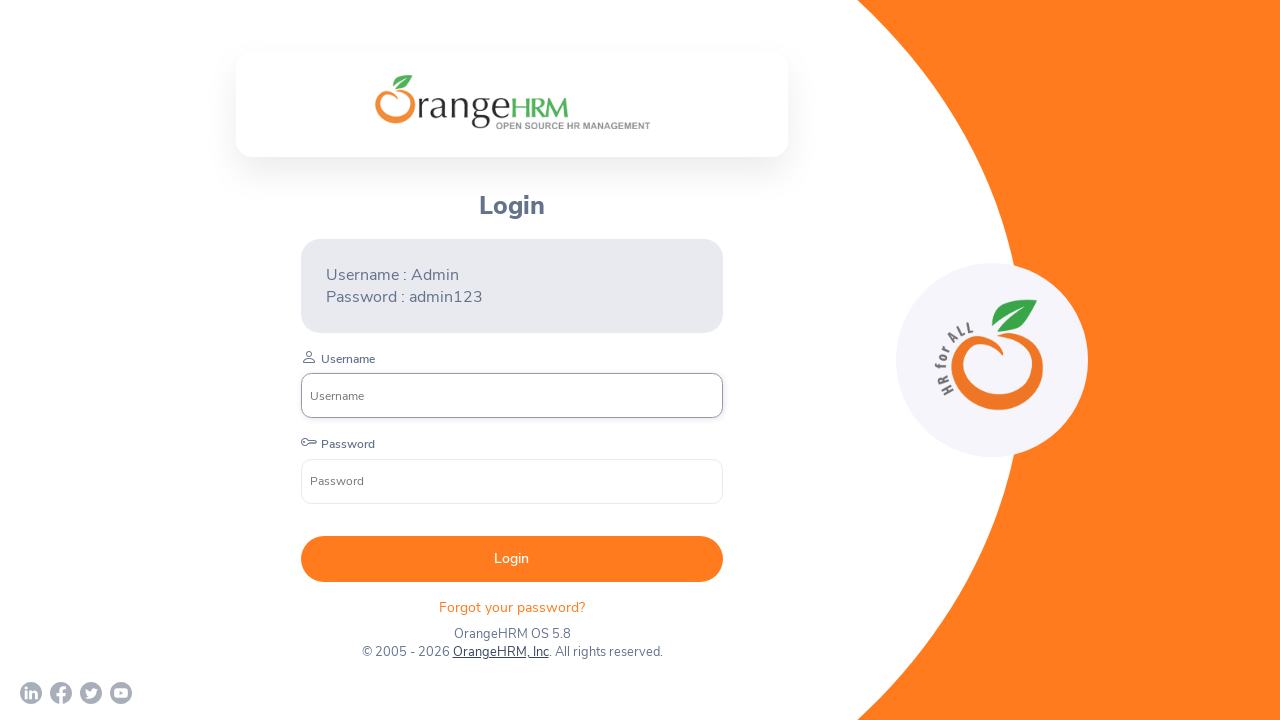

Located YouTube social media link in footer
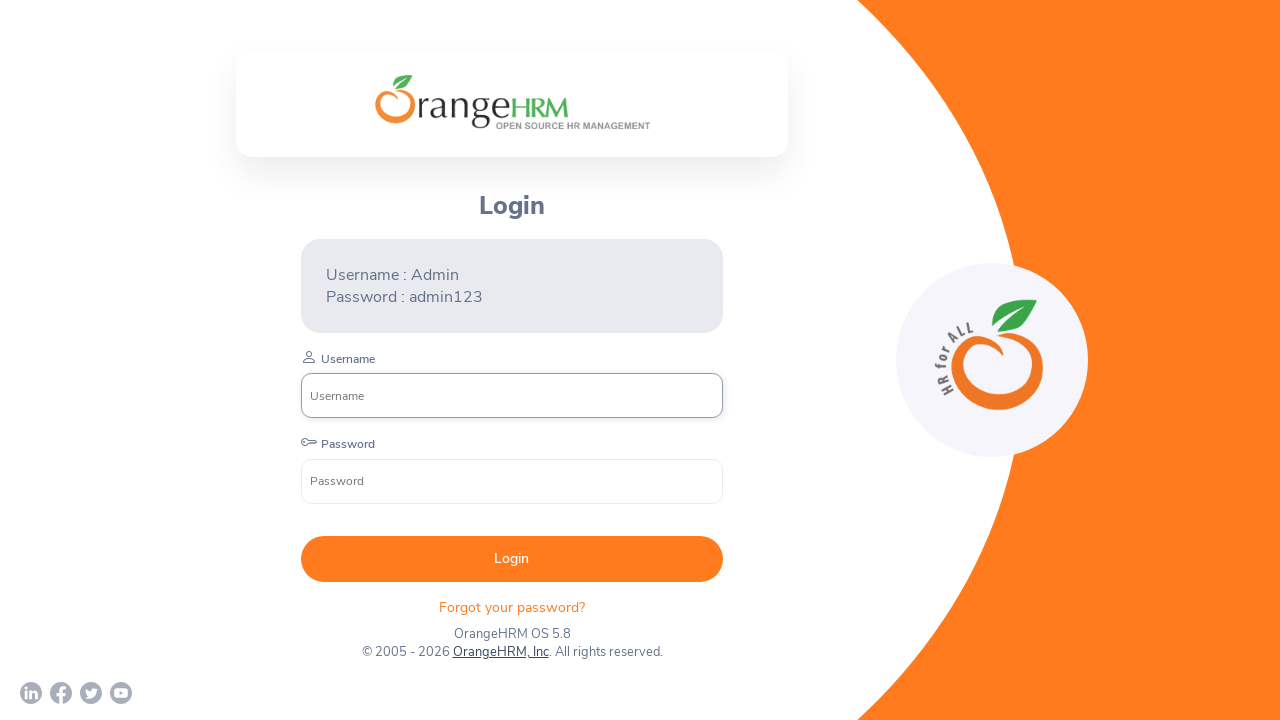

Clicked YouTube link to open in new tab
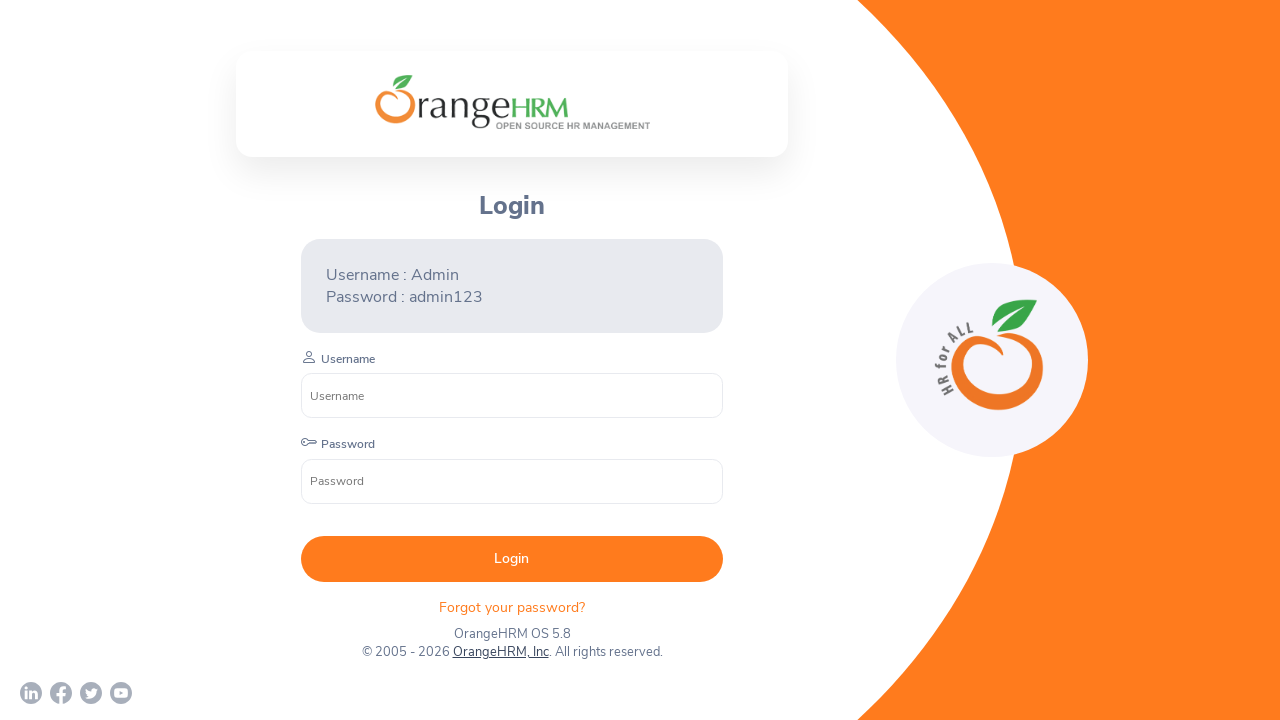

New YouTube page loaded successfully
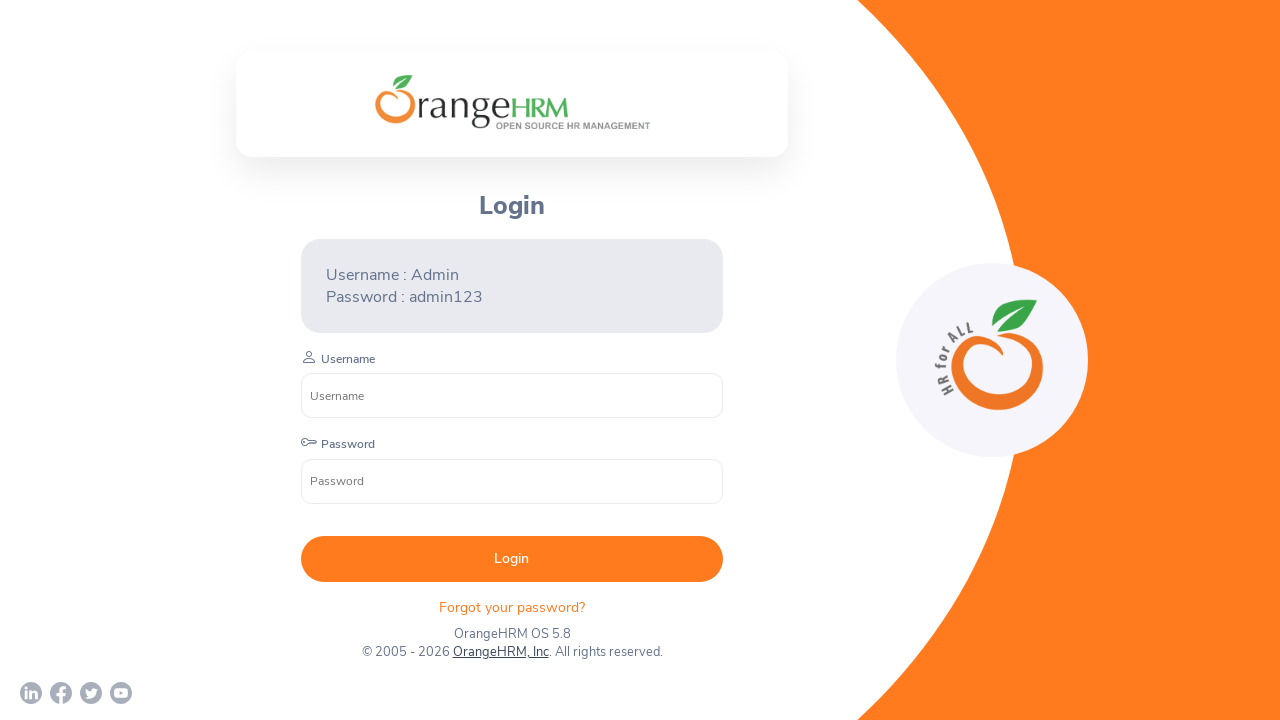

Verified that new page URL contains 'youtube.com'
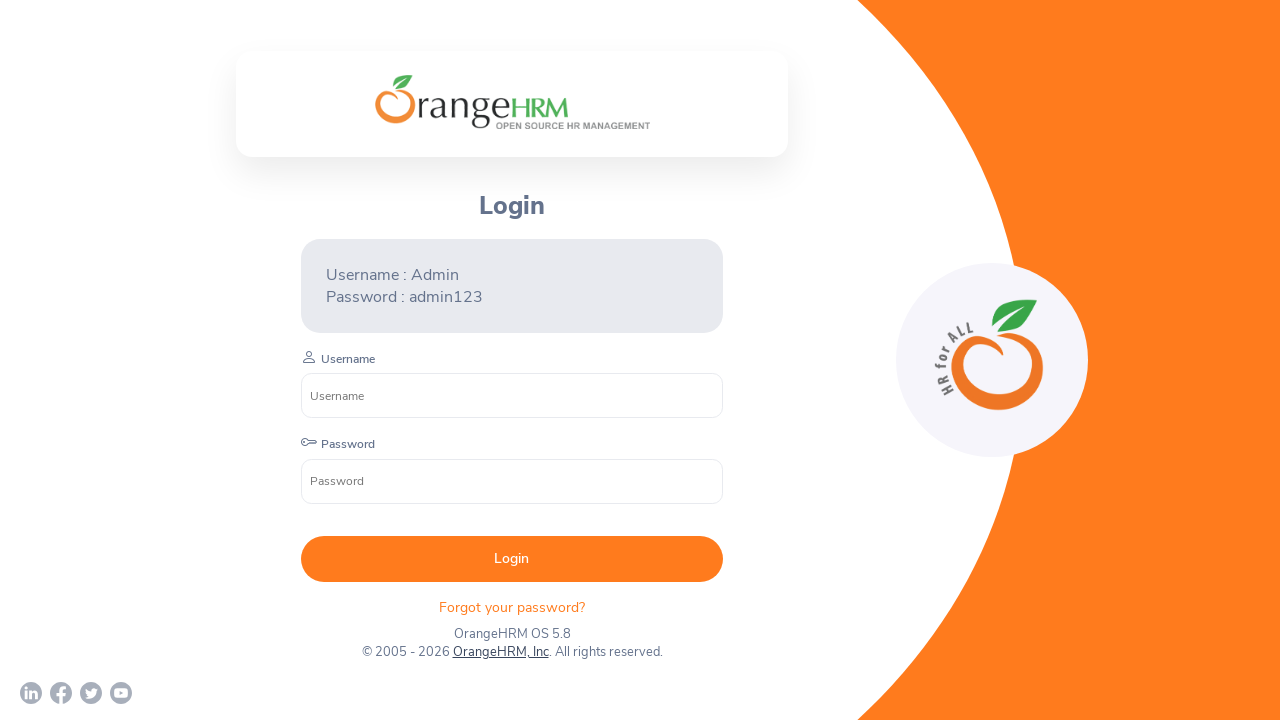

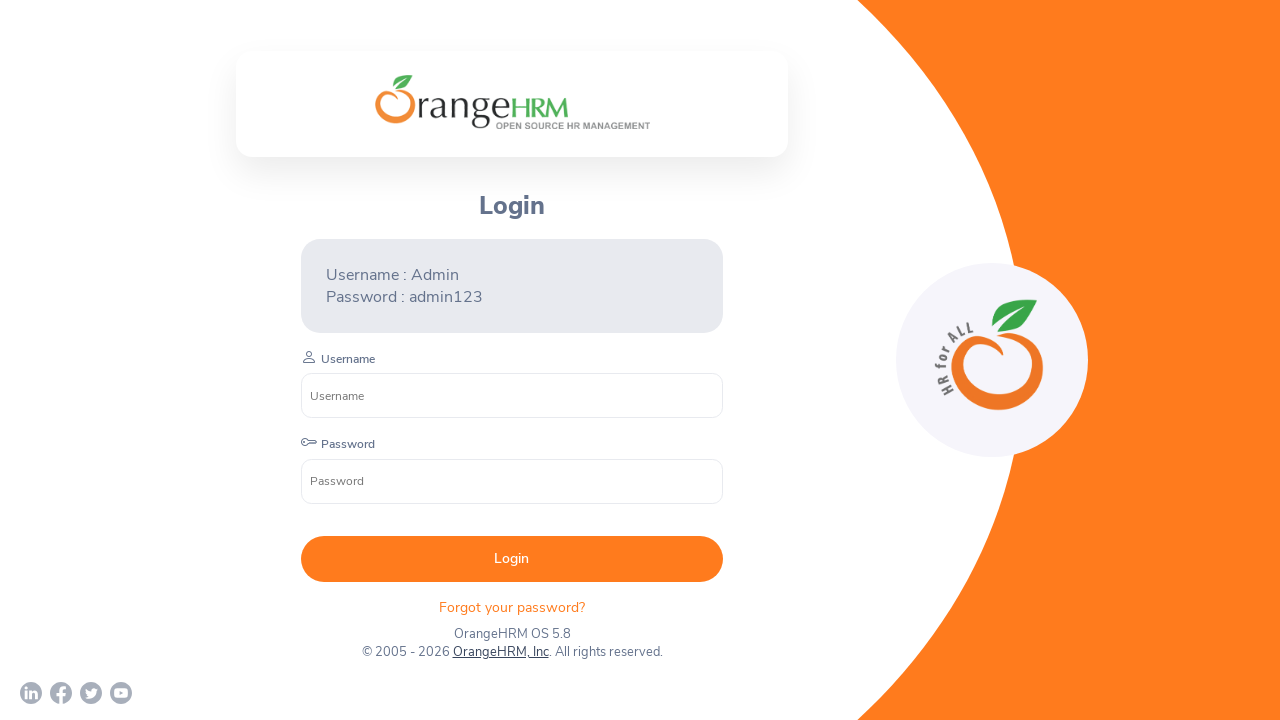